Tests if the Flipkart page has scroll functionality by comparing page height to viewport height

Starting URL: https://flipkart.com

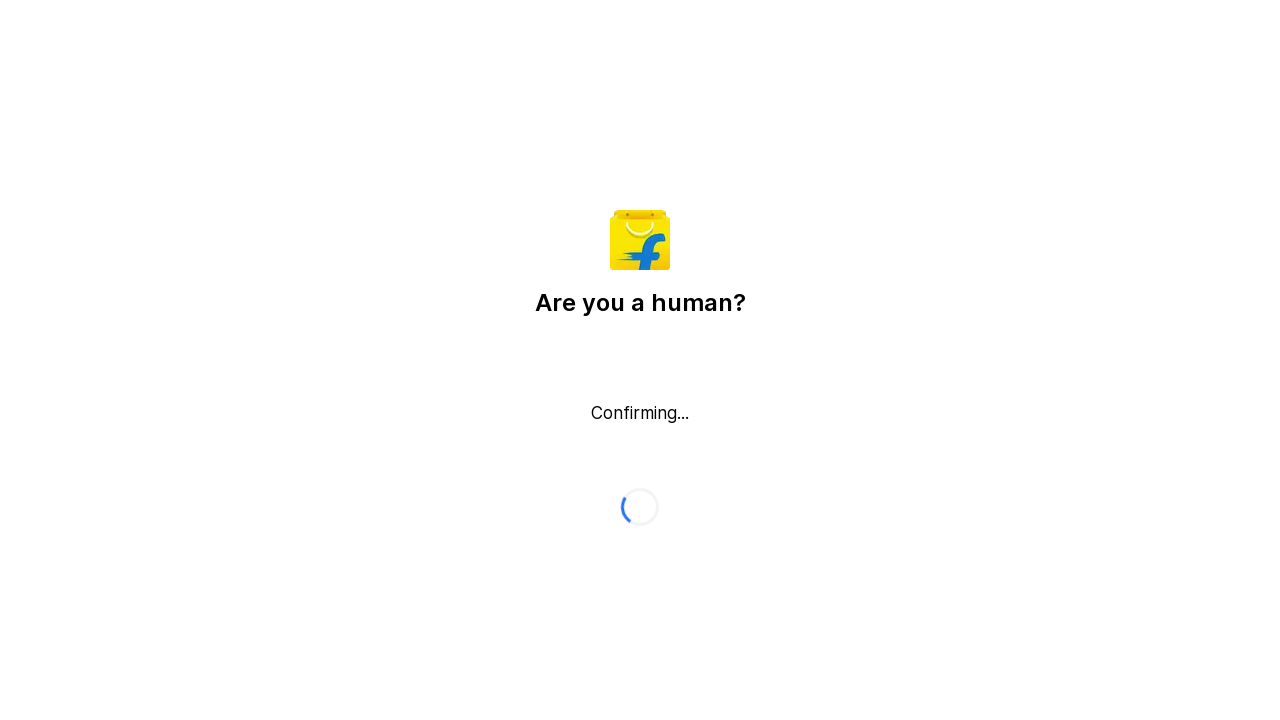

Evaluated total page height using JavaScript
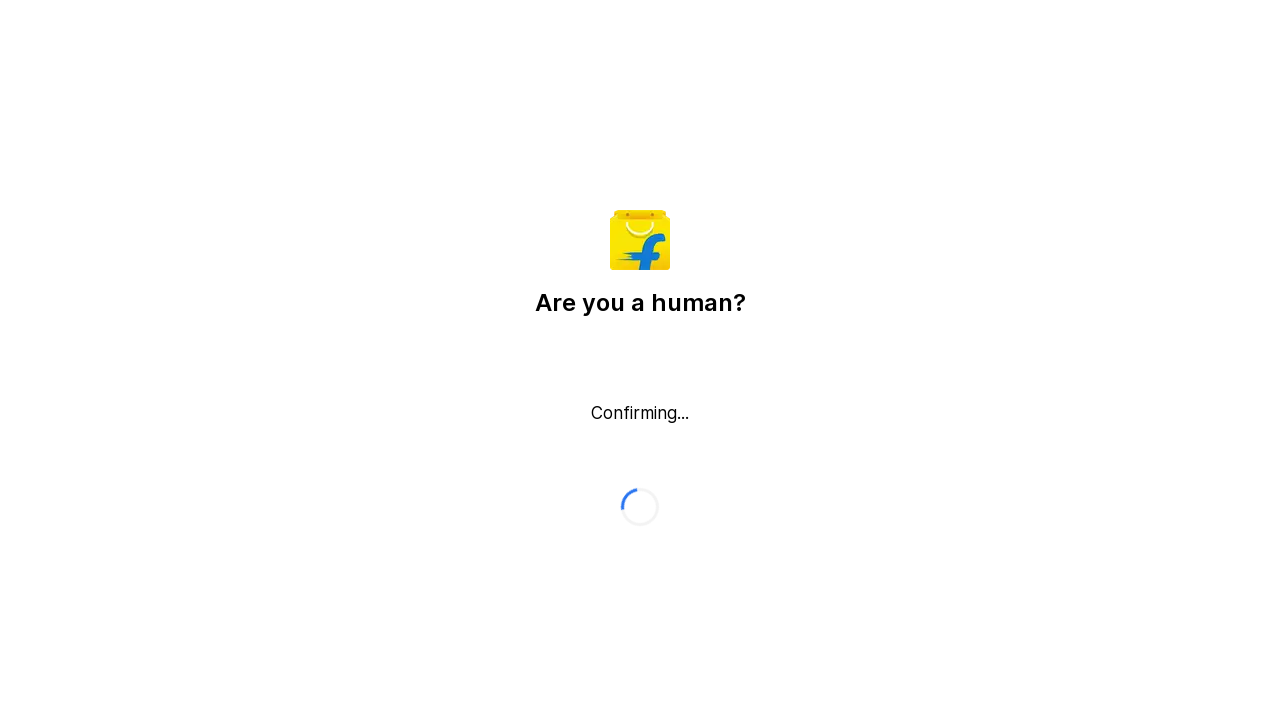

Evaluated viewport height using JavaScript
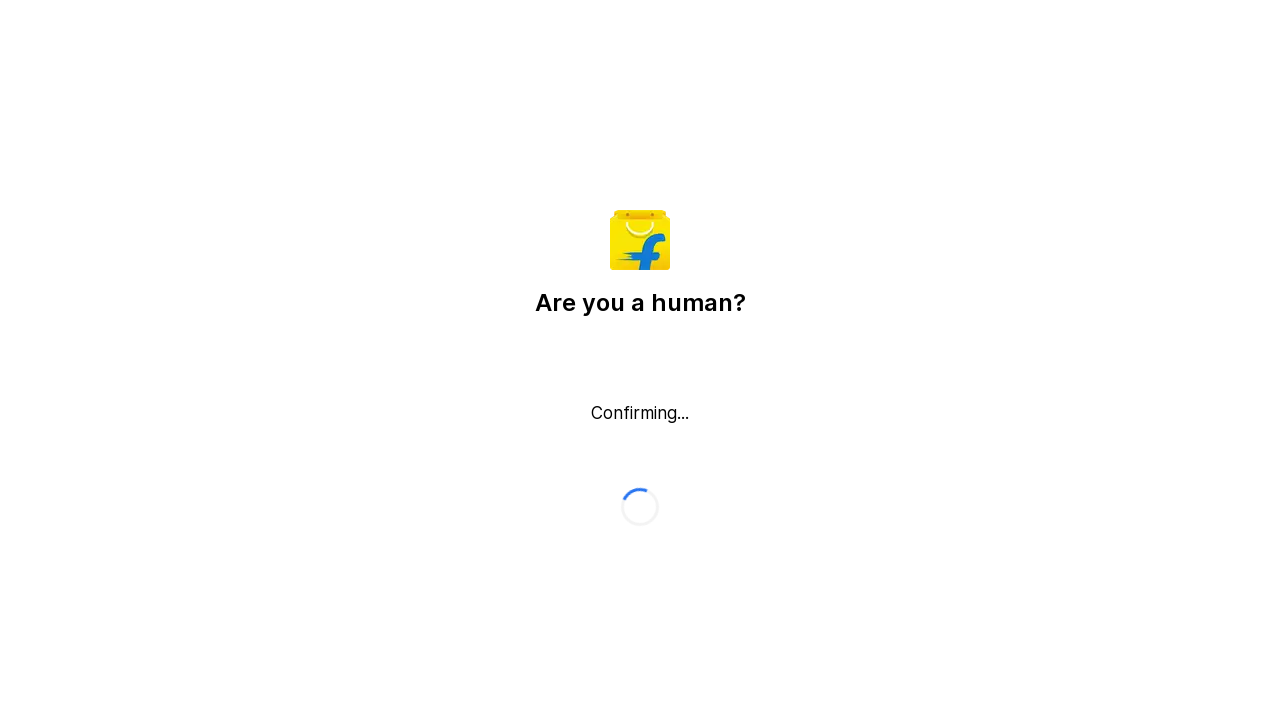

Compared page height (728px) to viewport height (720px) - scroll feature present: True
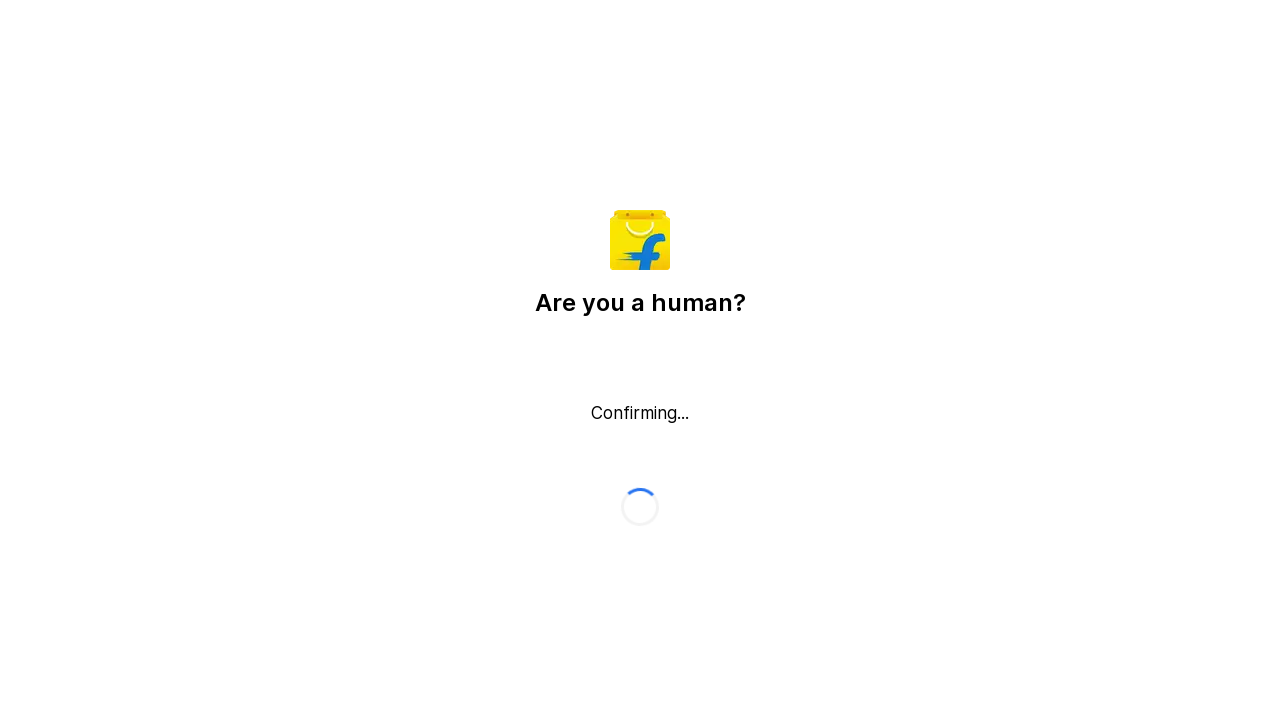

Printed scroll feature result: True
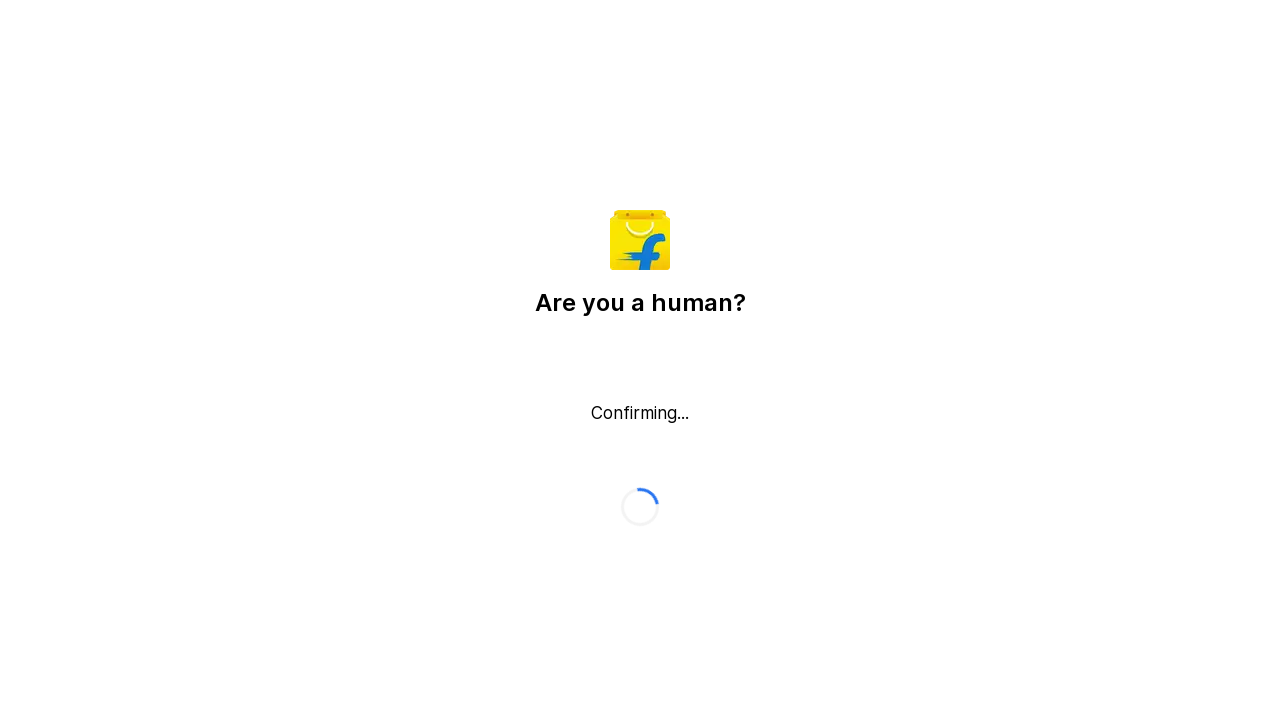

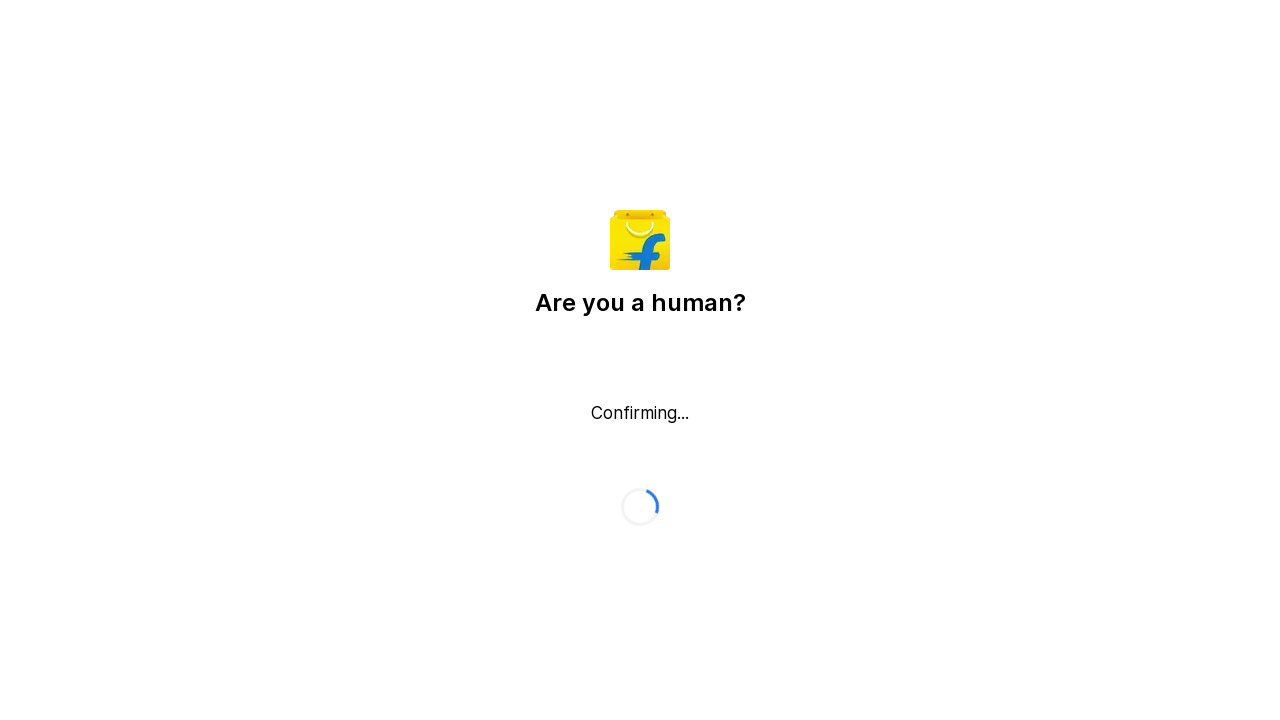